Tests drag and drop functionality by dragging an element from one container to another on a demo page

Starting URL: https://grotechminds.com/drag-and-drop/

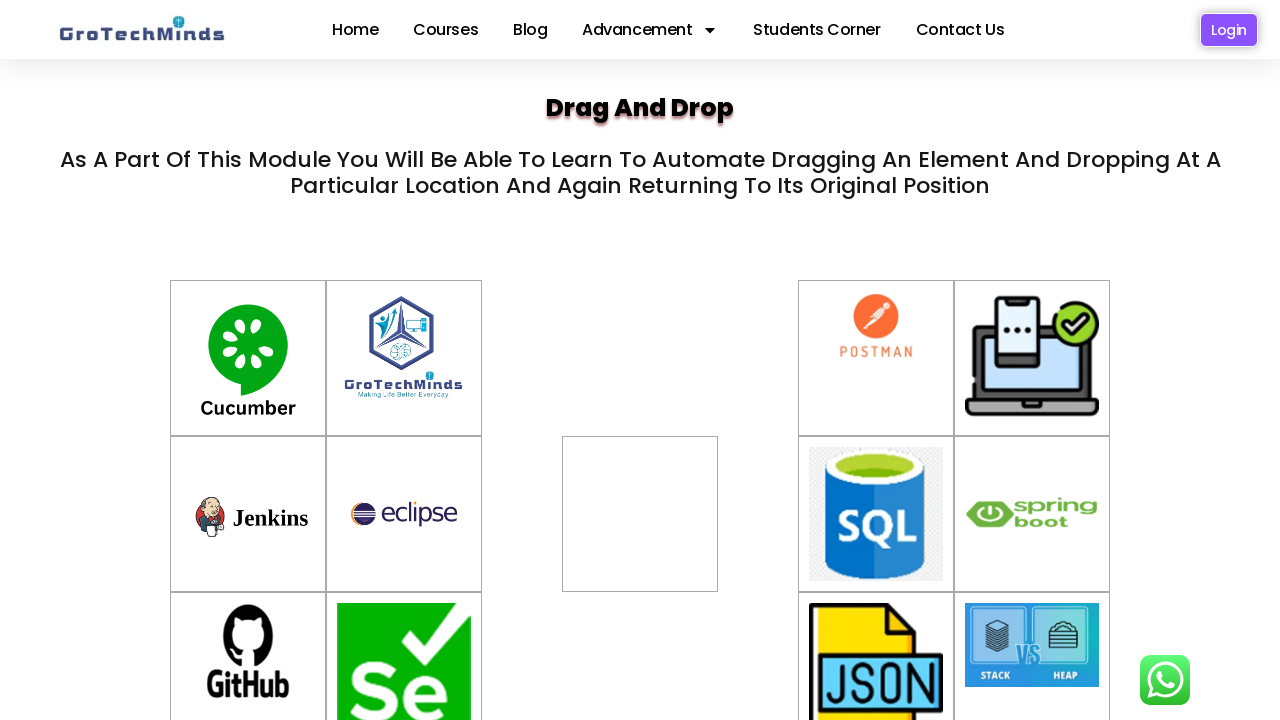

Navigated to drag and drop demo page
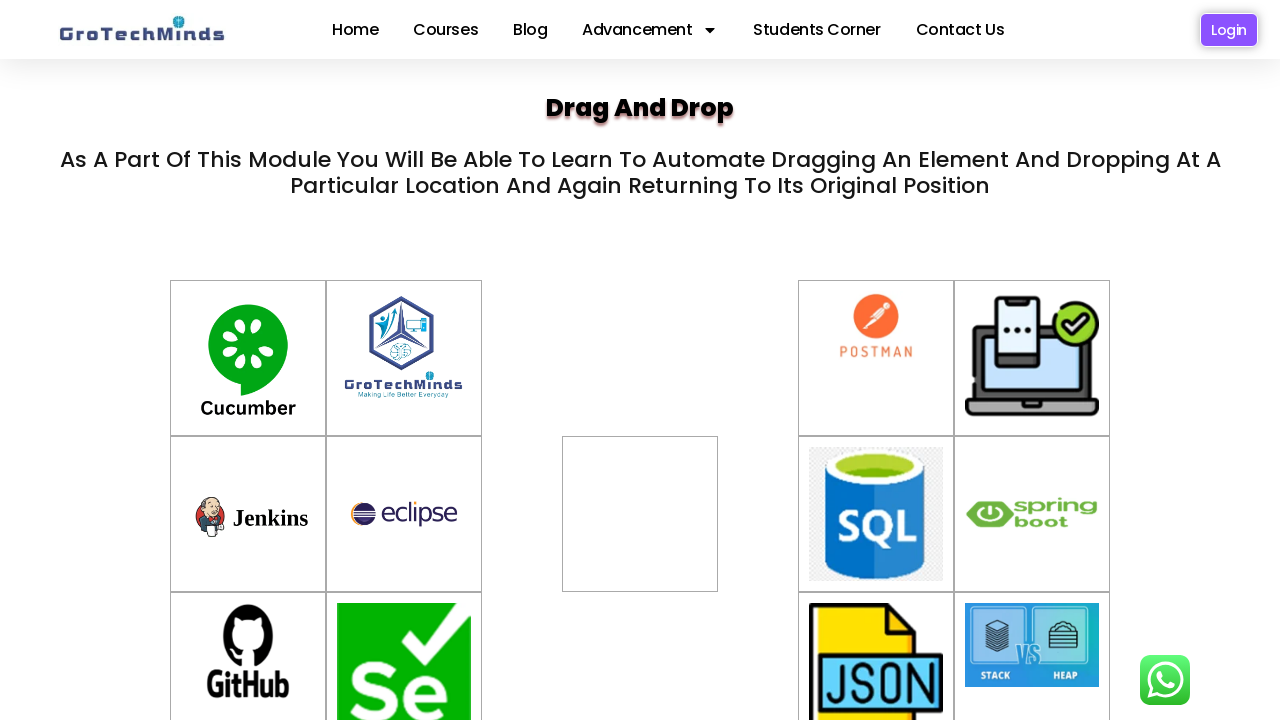

Dragged element from container-5 to div2 at (640, 487)
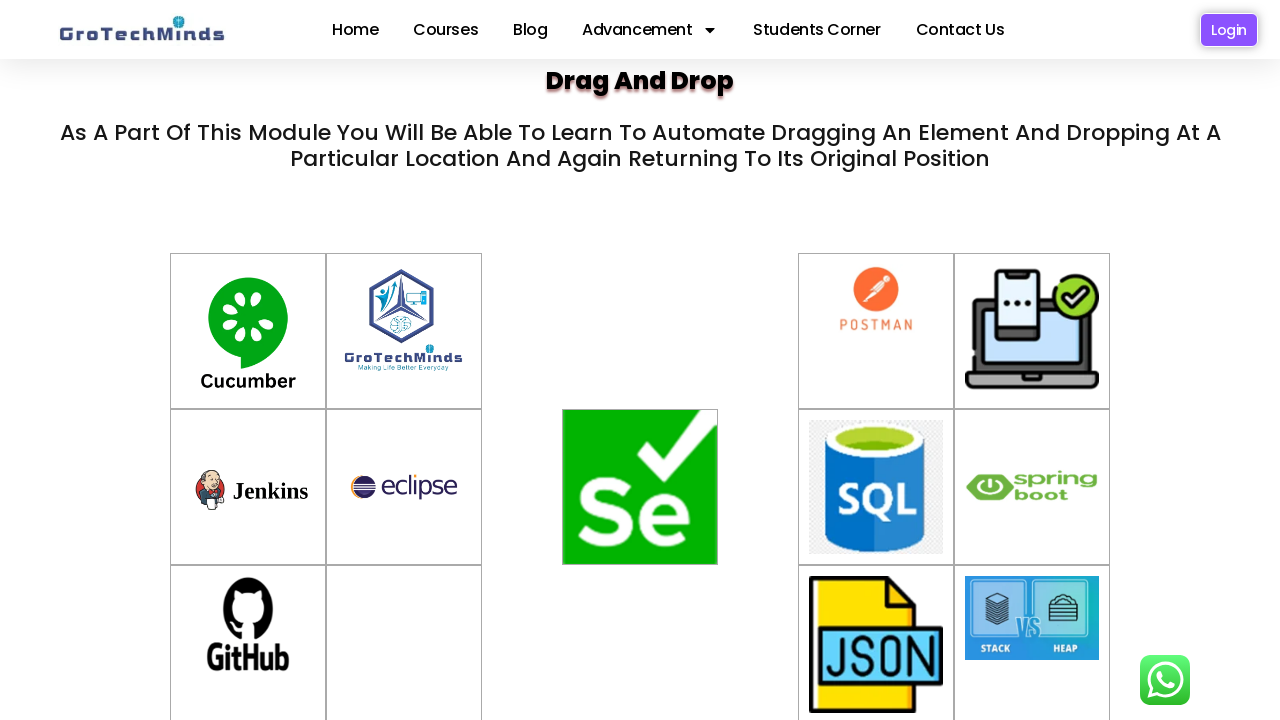

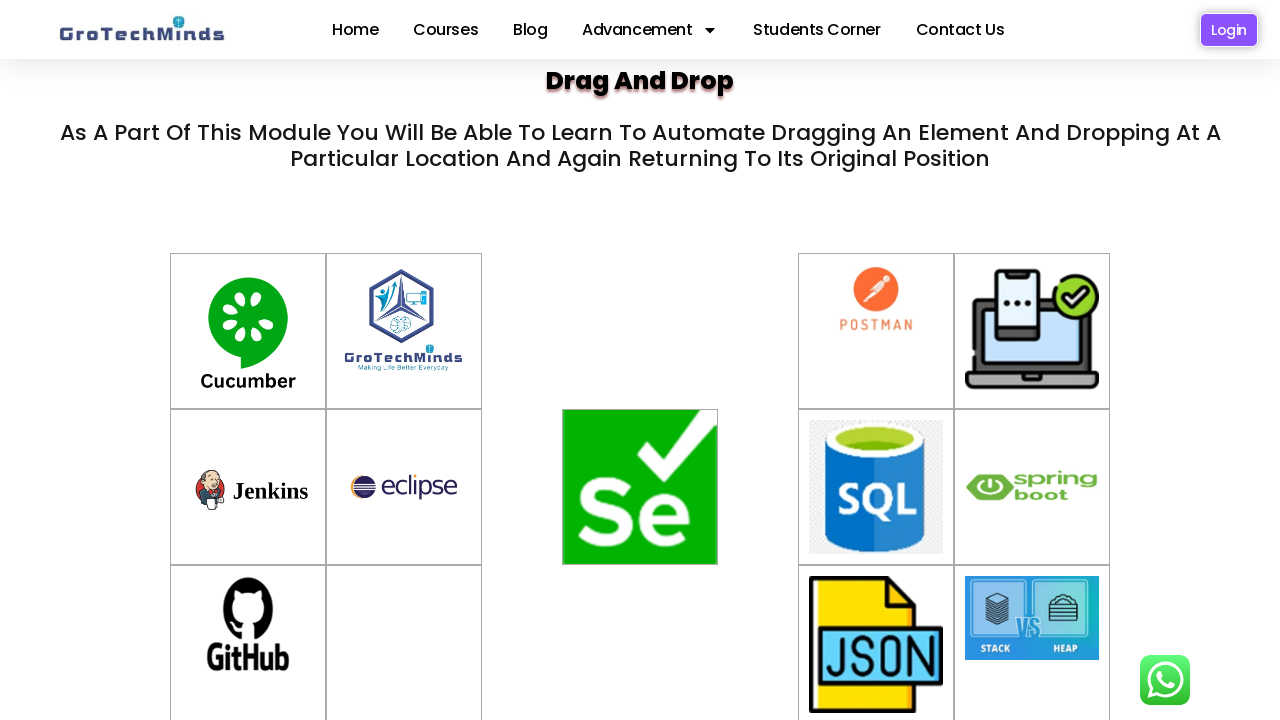